Tests mouse hover action on account menu and clicks the Login link that appears

Starting URL: https://ecommerce-playground.lambdatest.io/

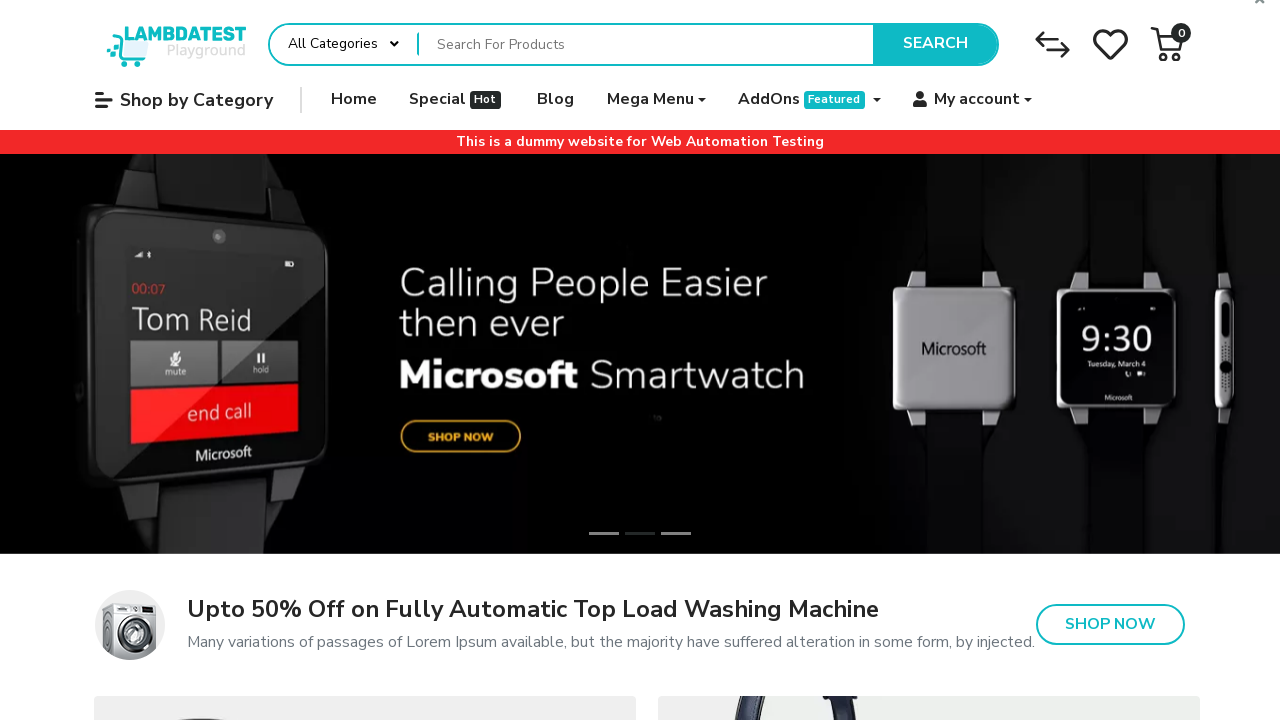

Hovered over My Account menu to reveal dropdown at (973, 100) on #widget-navbar-217834 > ul > li:nth-child(6) > a
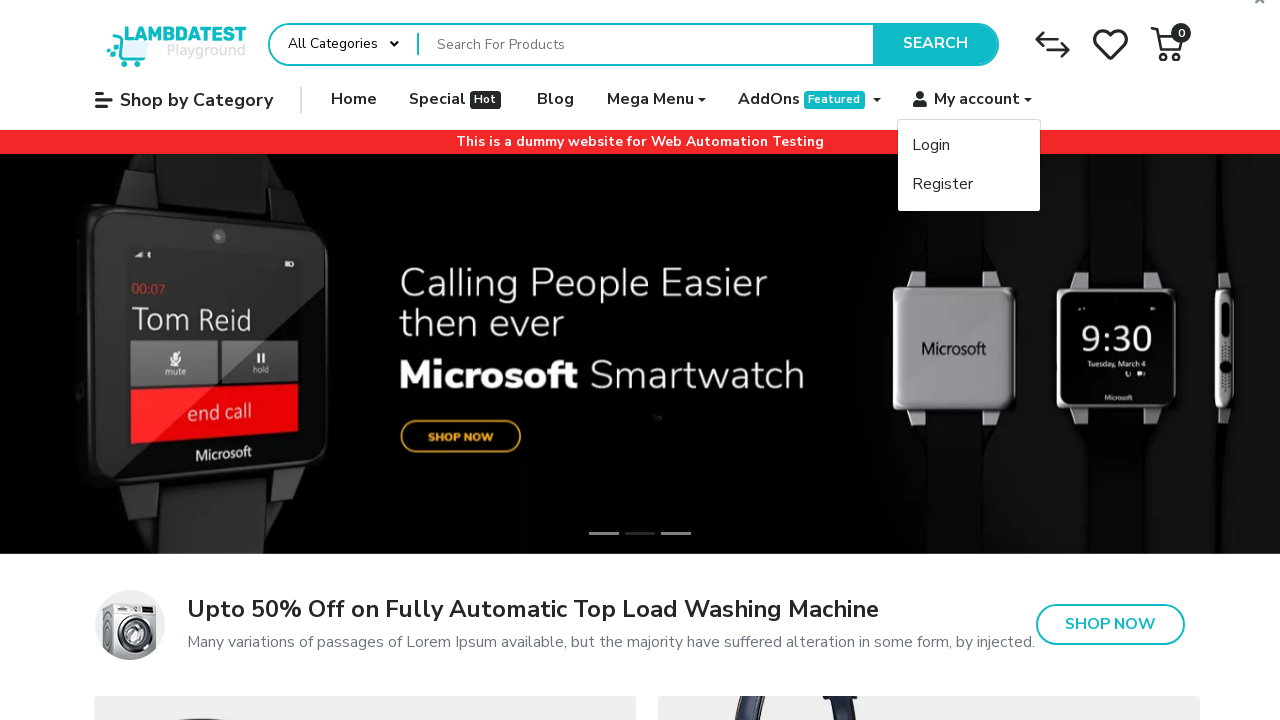

Clicked Login link from account menu dropdown at (931, 146) on text=Login
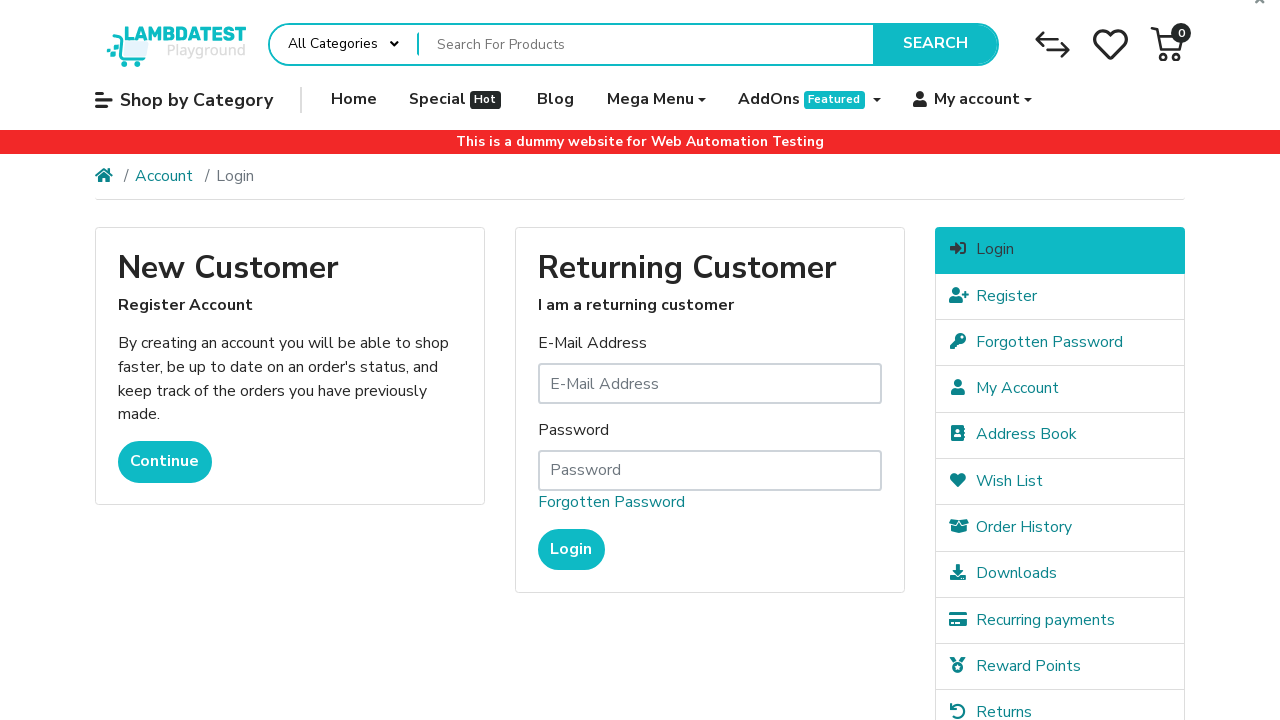

Login page loaded and heading element appeared
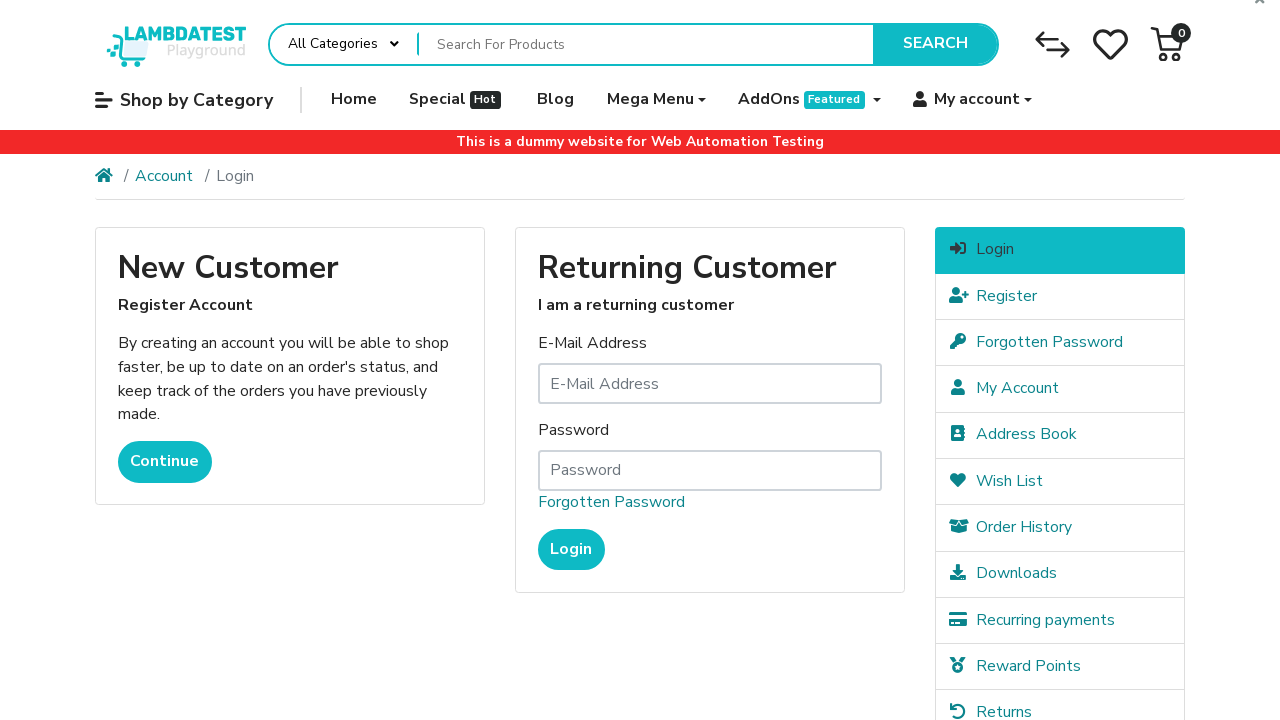

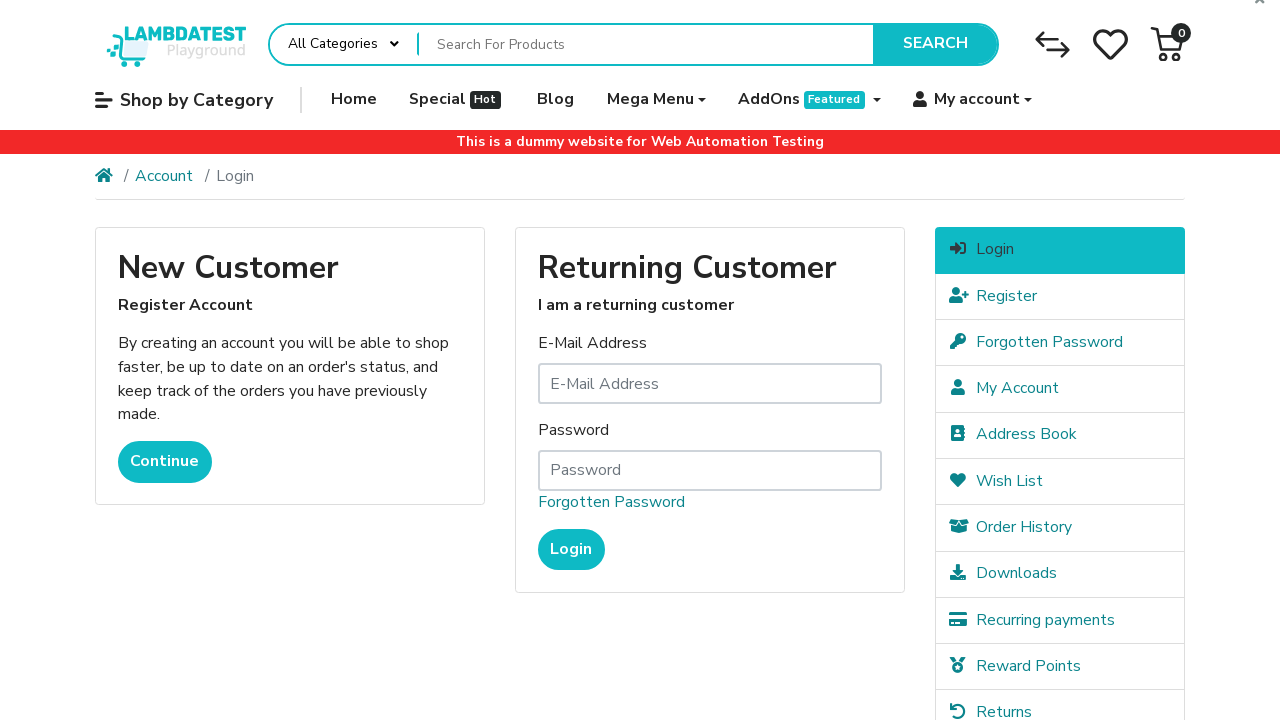